Tests that edits are saved when the input loses focus (blur event)

Starting URL: https://demo.playwright.dev/todomvc

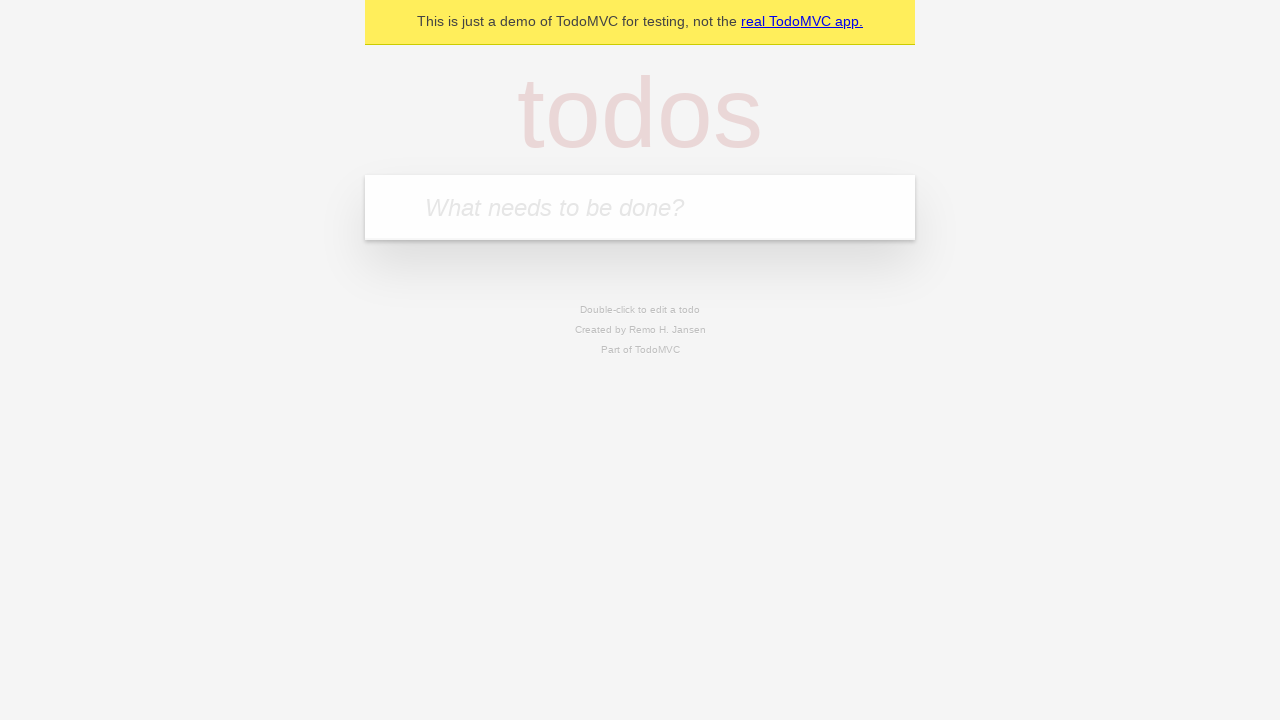

Filled new todo field with 'buy some cheese' on internal:attr=[placeholder="What needs to be done?"i]
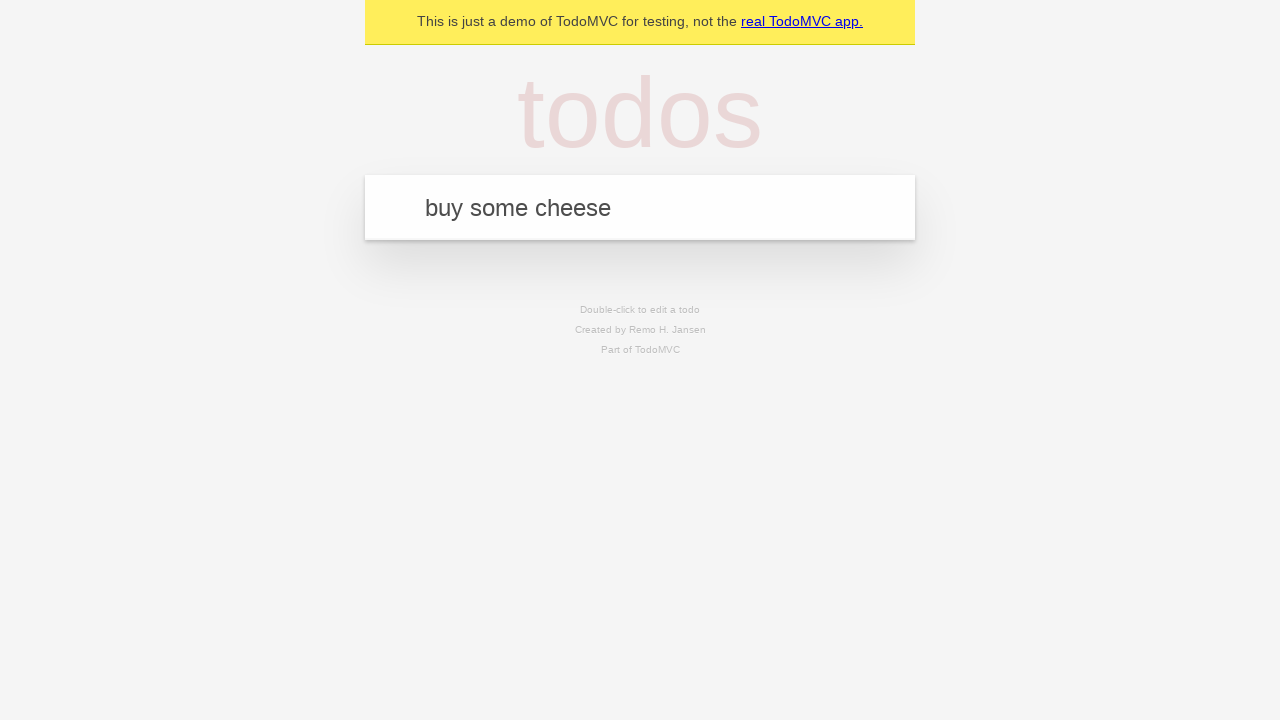

Pressed Enter to create todo 'buy some cheese' on internal:attr=[placeholder="What needs to be done?"i]
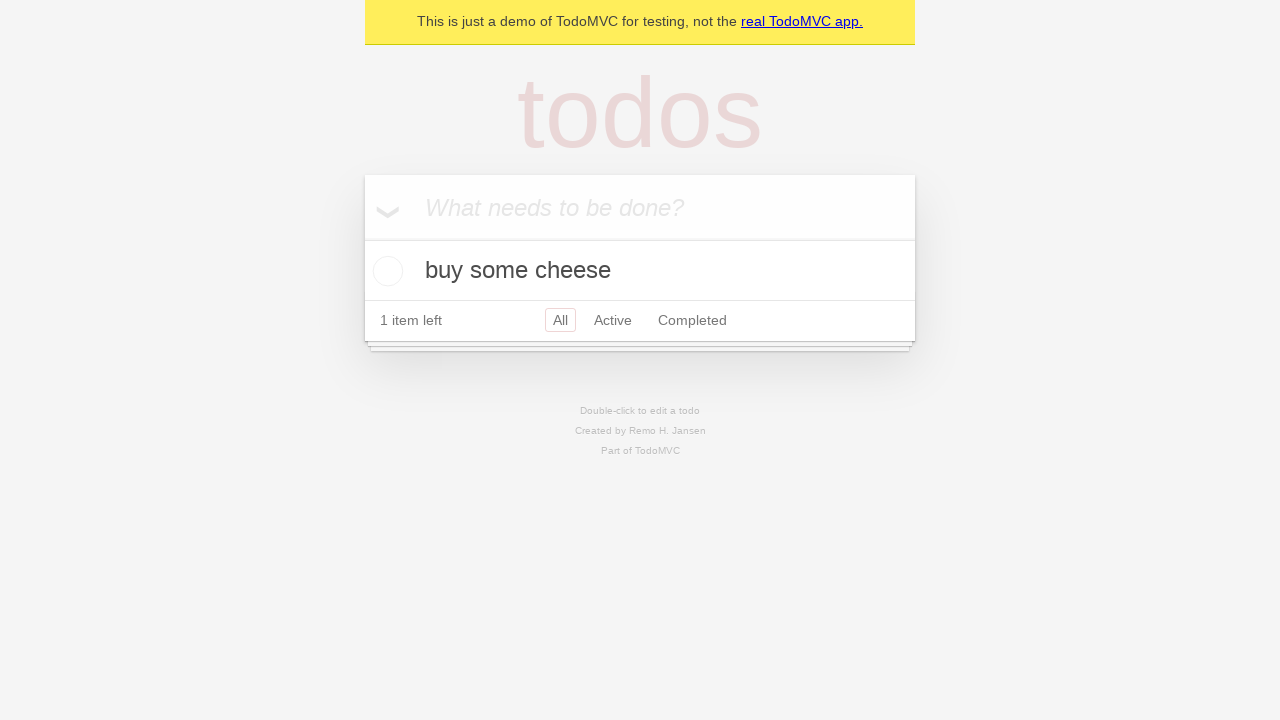

Filled new todo field with 'feed the cat' on internal:attr=[placeholder="What needs to be done?"i]
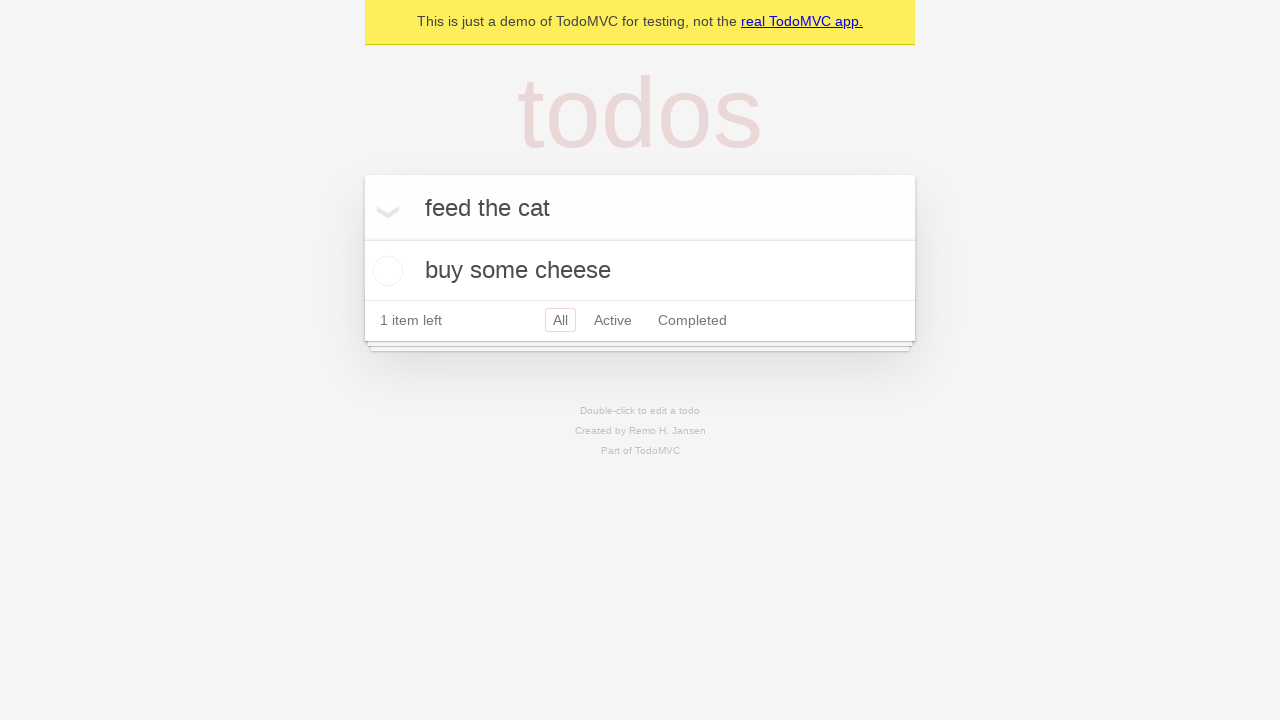

Pressed Enter to create todo 'feed the cat' on internal:attr=[placeholder="What needs to be done?"i]
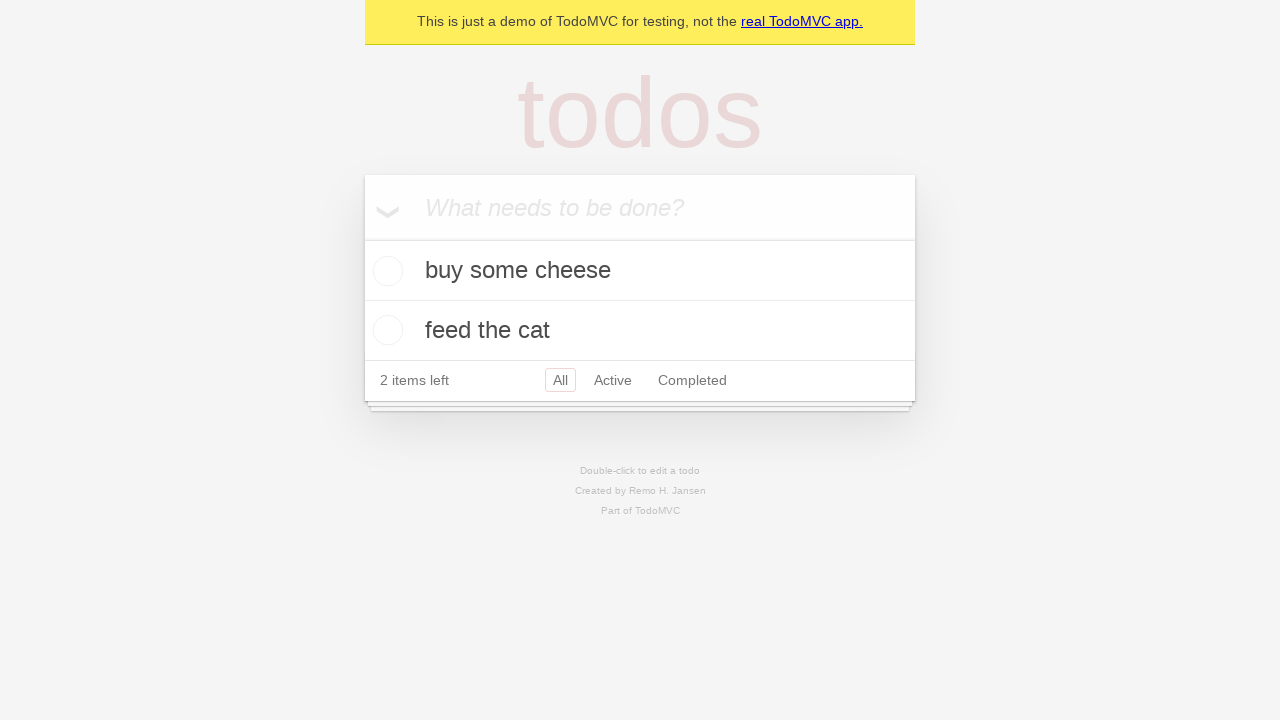

Filled new todo field with 'book a doctors appointment' on internal:attr=[placeholder="What needs to be done?"i]
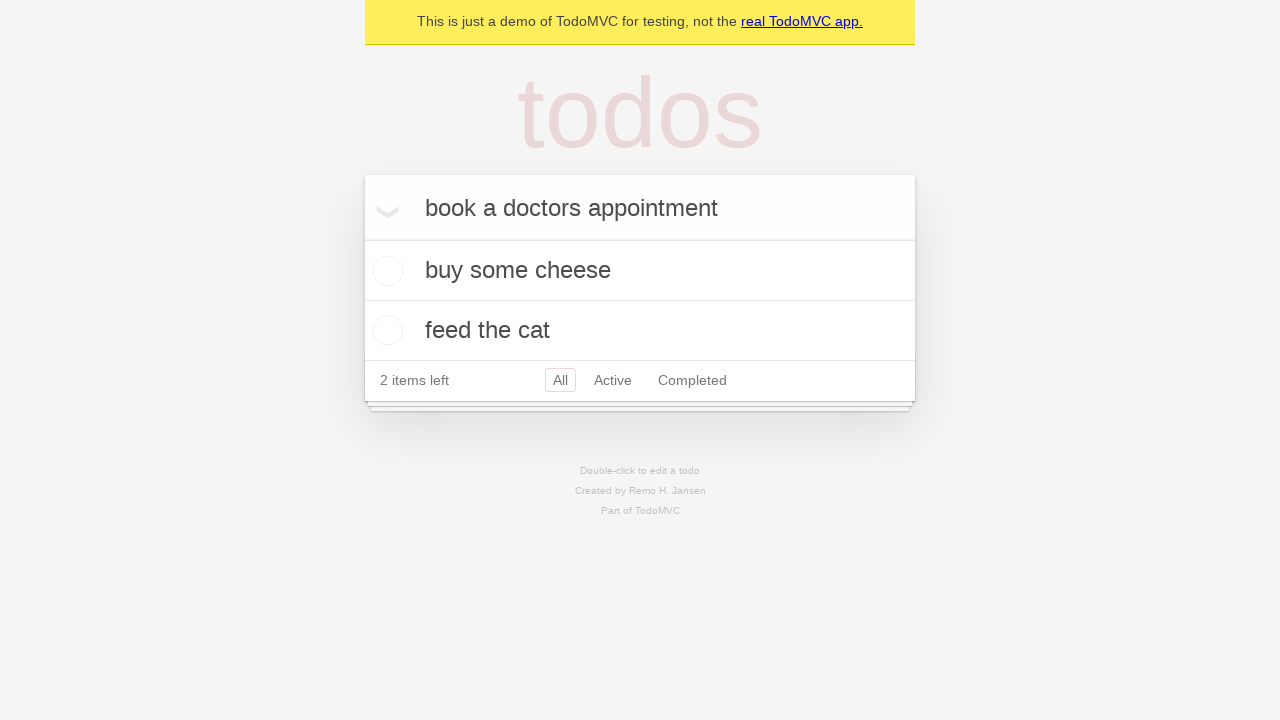

Pressed Enter to create todo 'book a doctors appointment' on internal:attr=[placeholder="What needs to be done?"i]
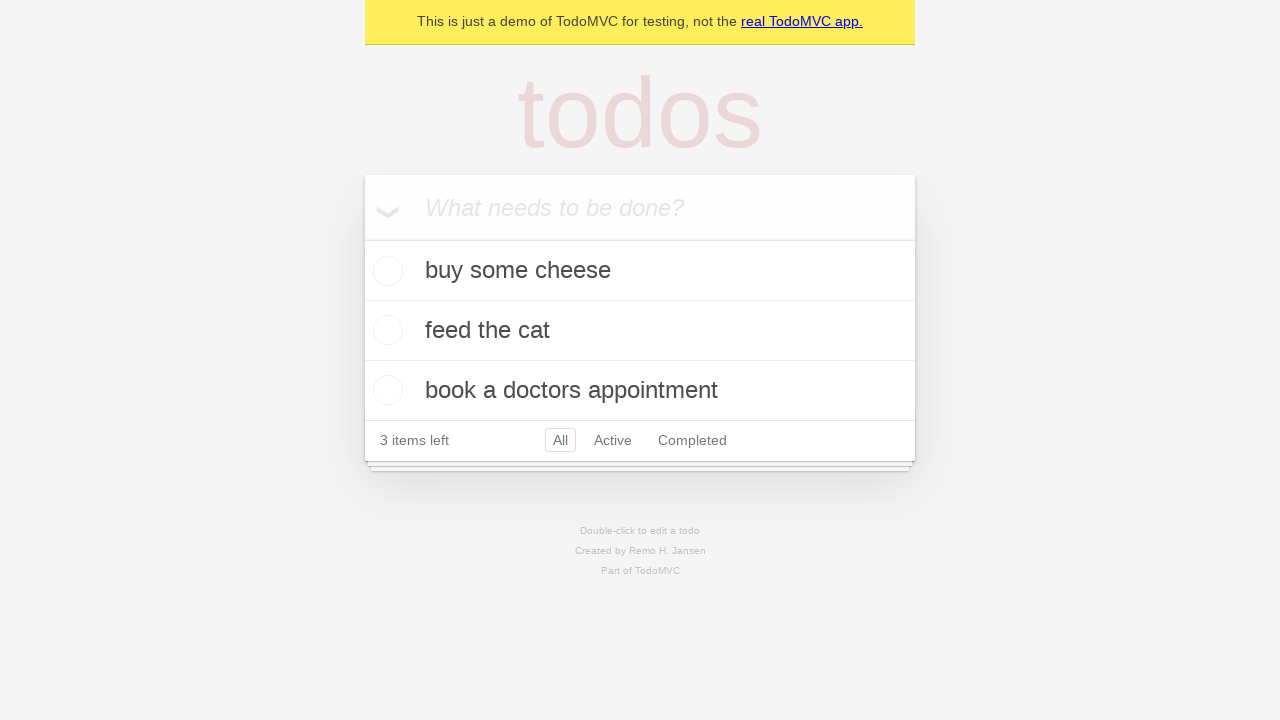

Double-clicked second todo item to enter edit mode at (640, 331) on internal:testid=[data-testid="todo-item"s] >> nth=1
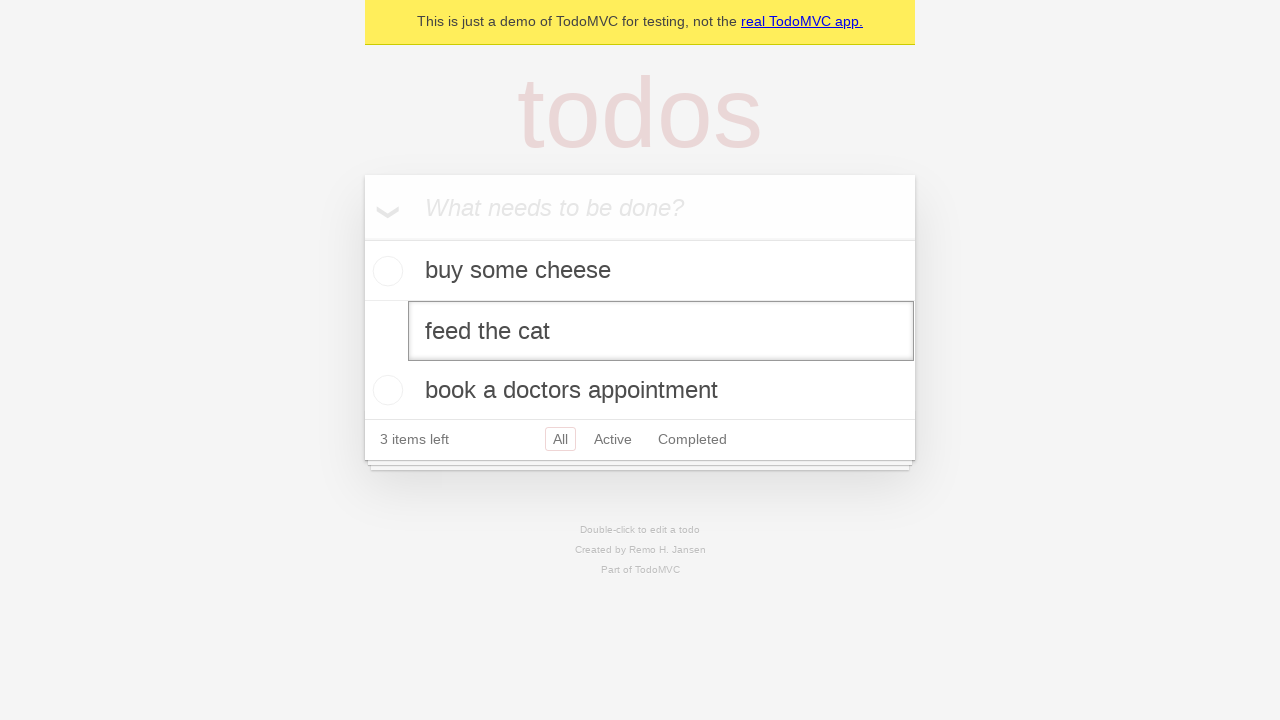

Filled edit textbox with 'buy some sausages' on internal:testid=[data-testid="todo-item"s] >> nth=1 >> internal:role=textbox[nam
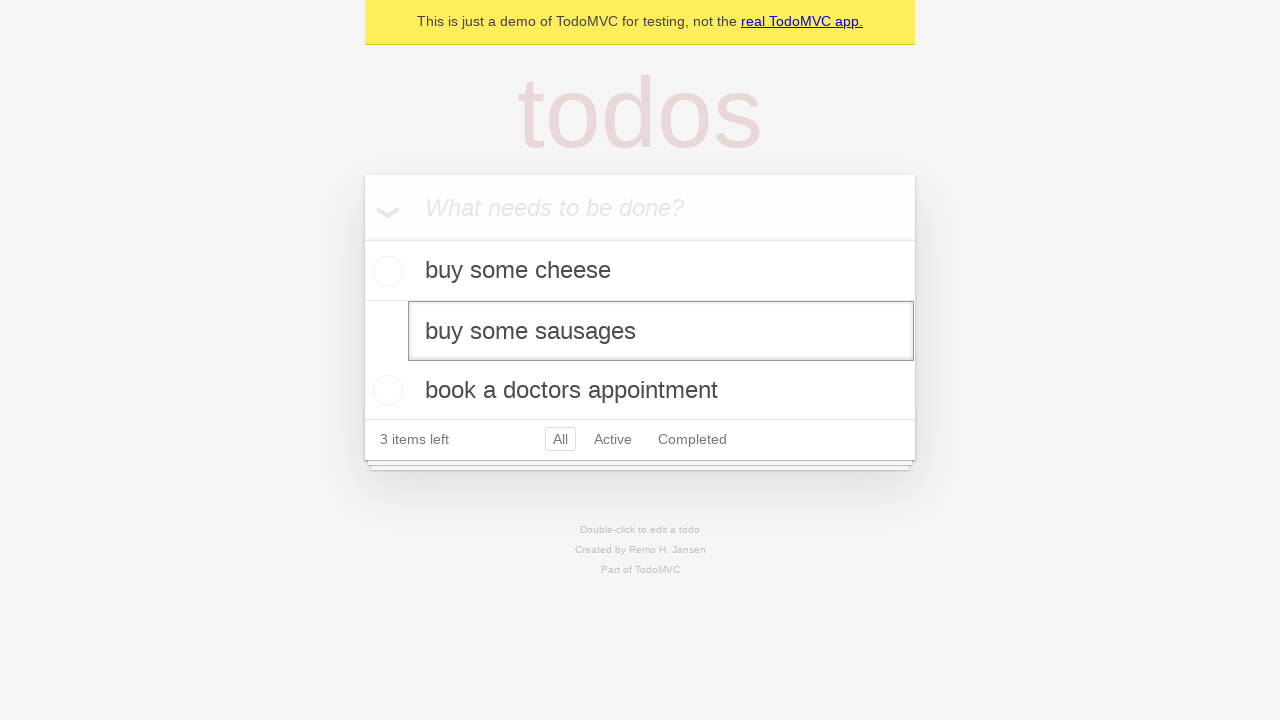

Triggered blur event on edit textbox to save changes
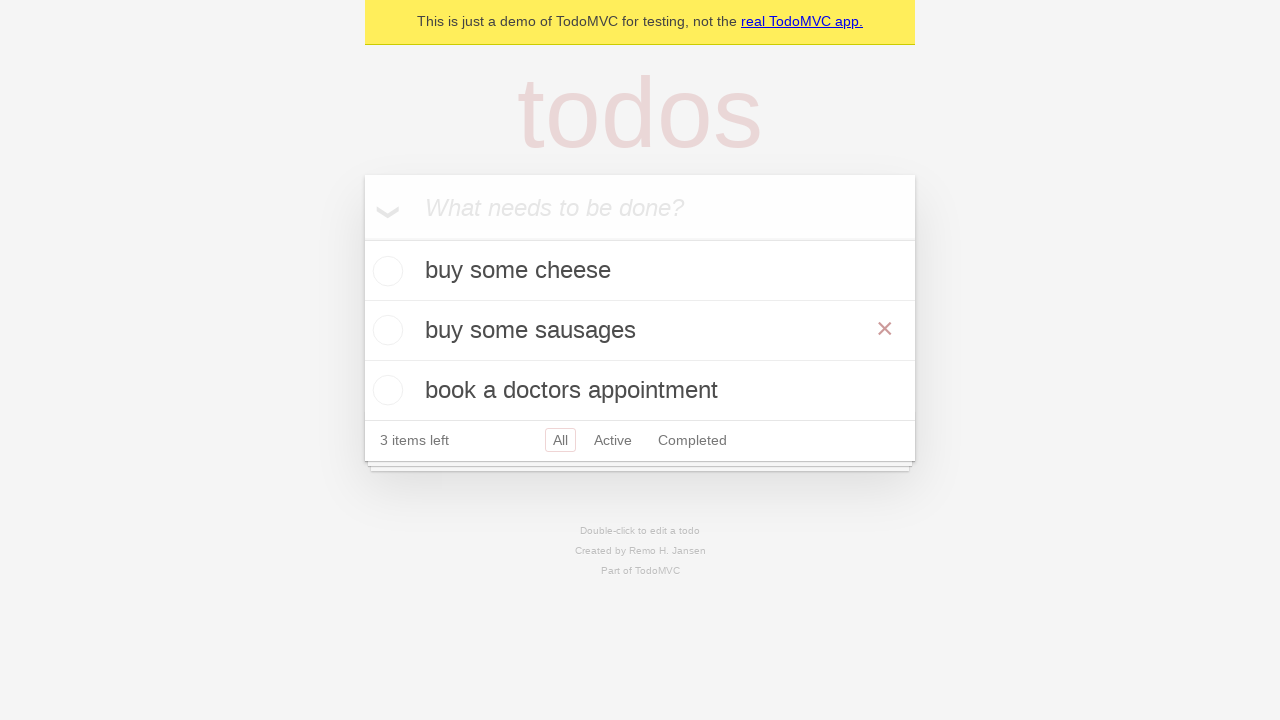

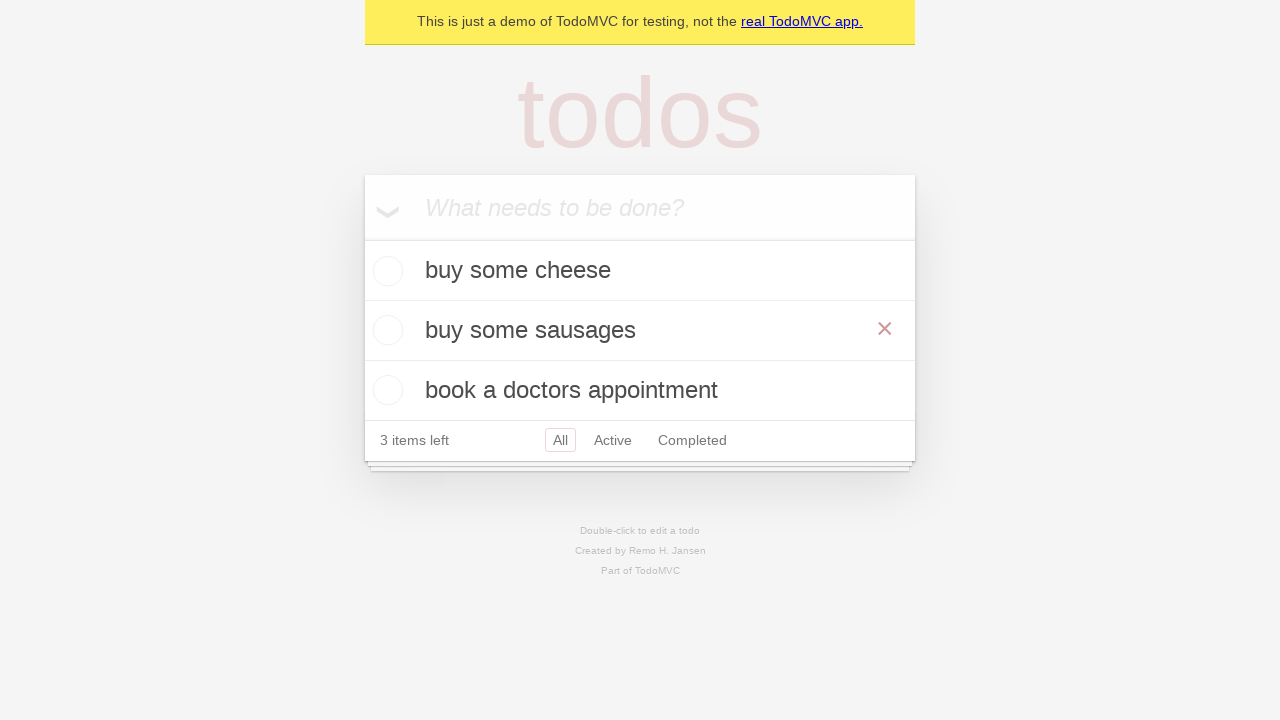